Tests the disappearing elements page by refreshing until a Gallery menu button appears, verifying its presence, then refreshing until it disappears, verifying it is gone.

Starting URL: https://the-internet.herokuapp.com/disappearing_elements

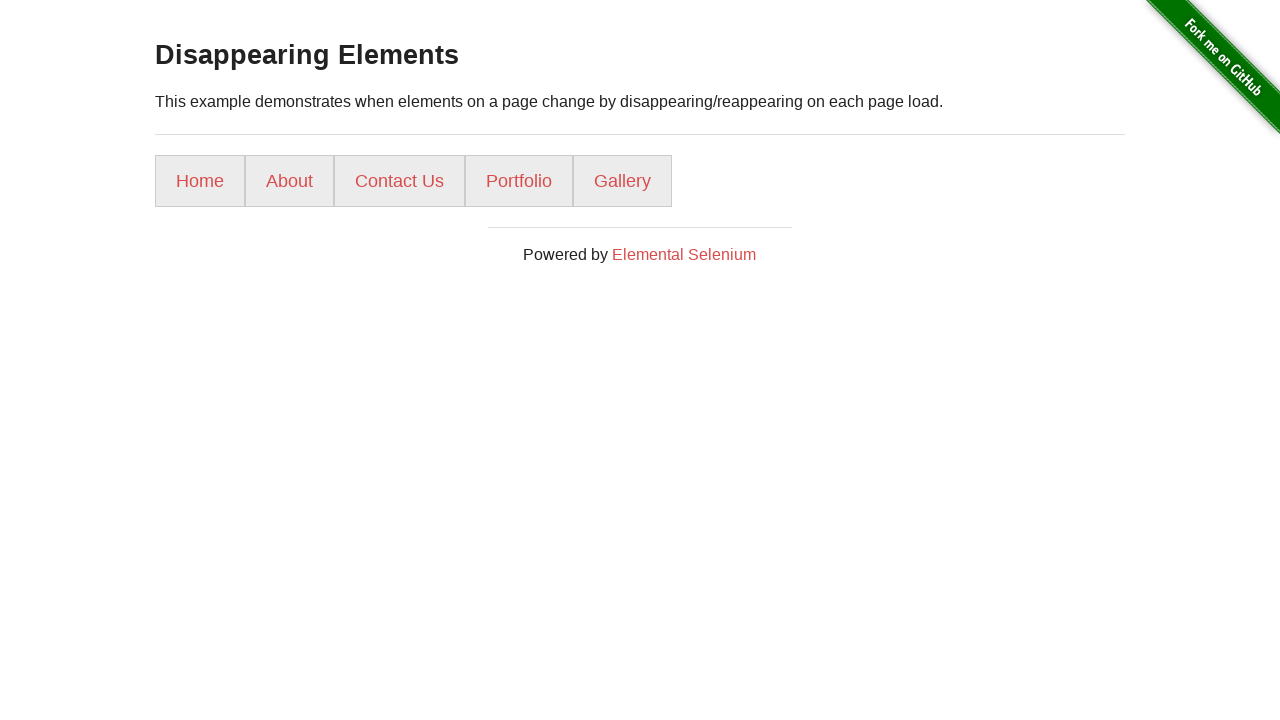

Waited for menu button list items to be visible
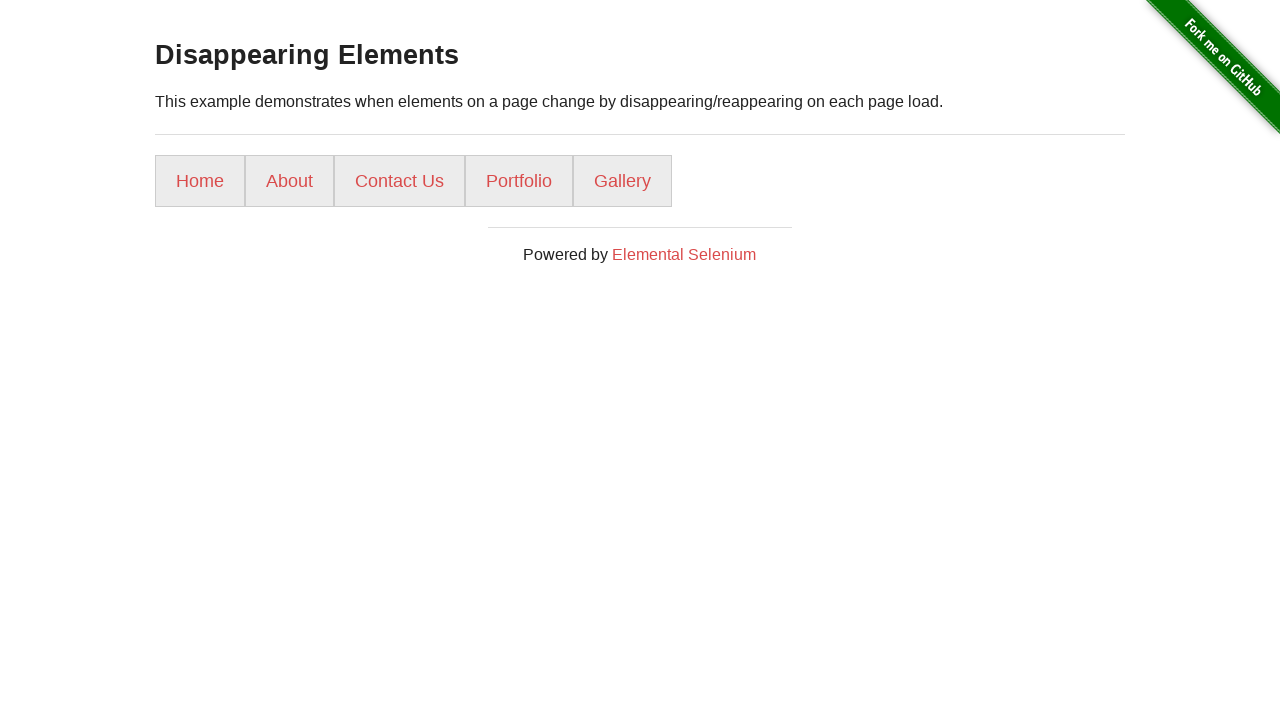

Got initial count of menu buttons: 5
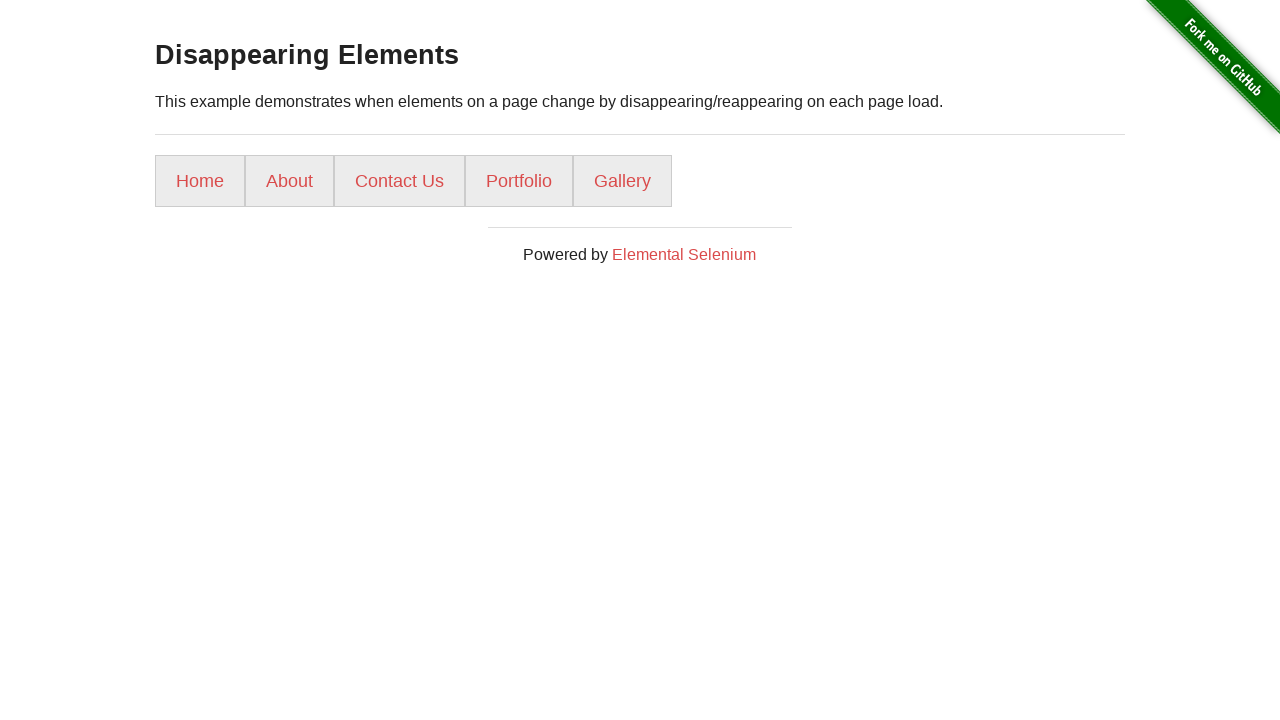

Verified initial menu buttons count is greater than 0
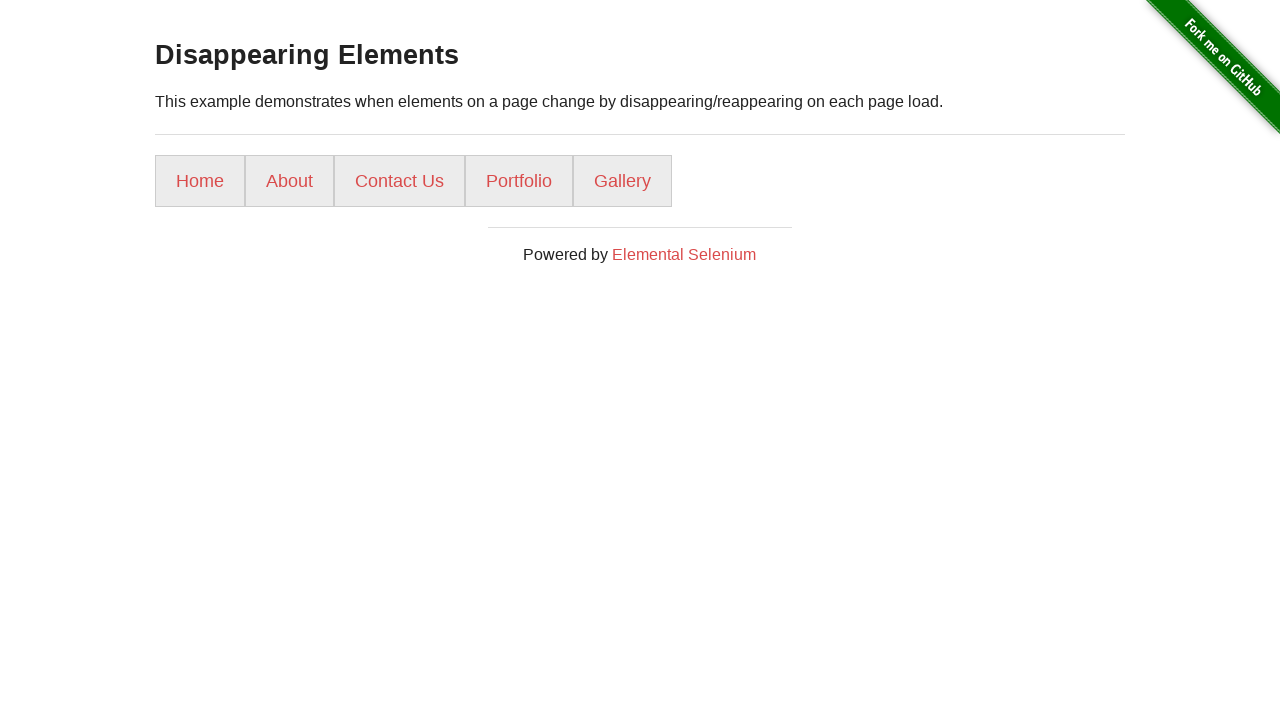

Verified Gallery menu button appeared
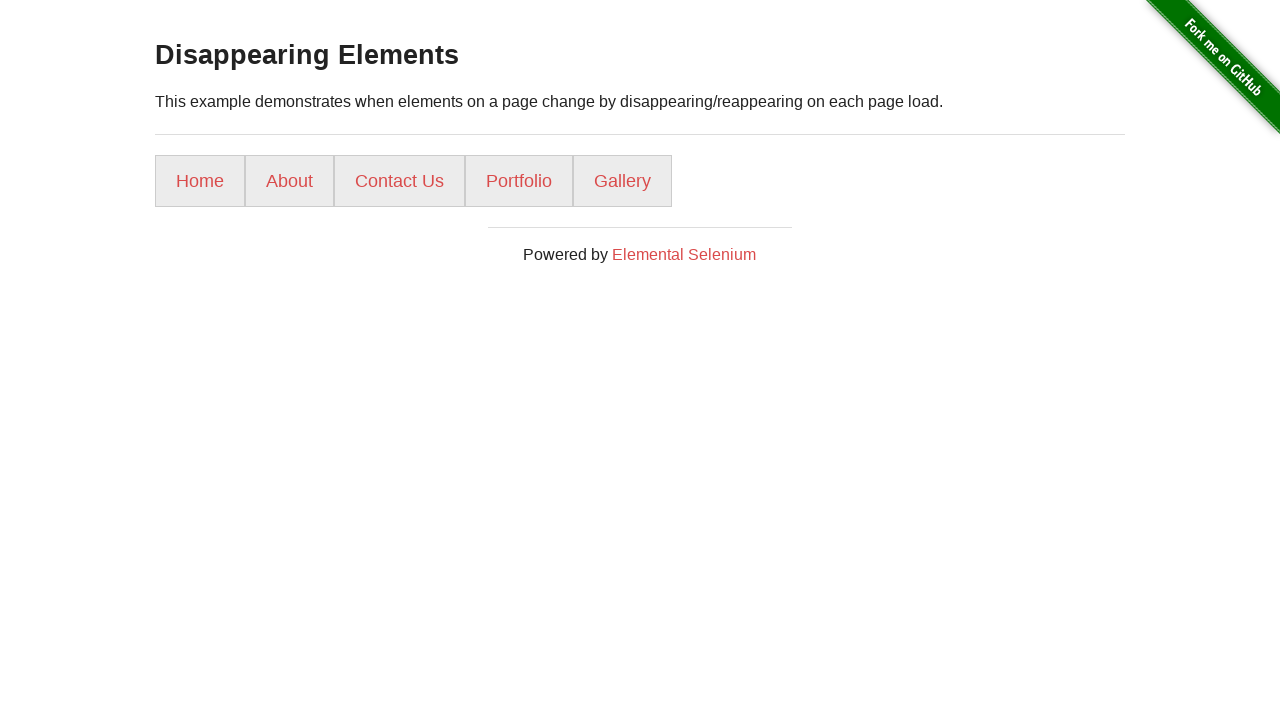

Got count of menu buttons after Gallery appeared: 5
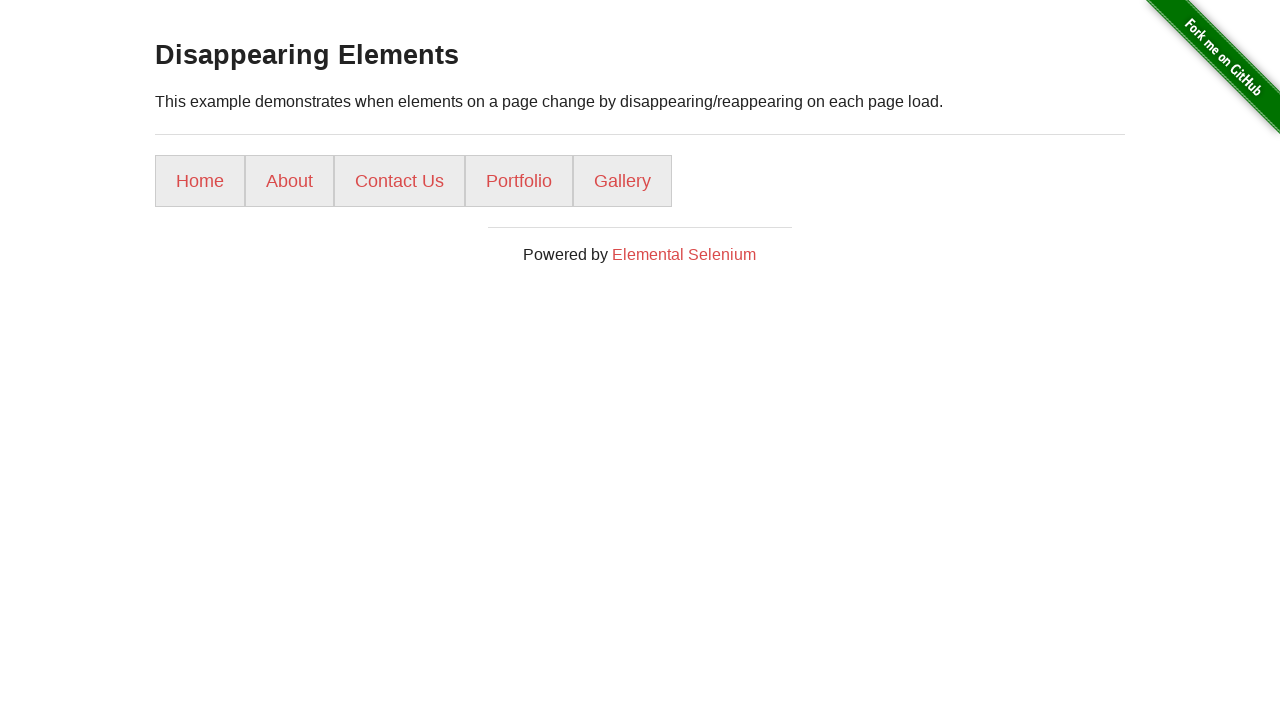

Verified total menu buttons count is 5
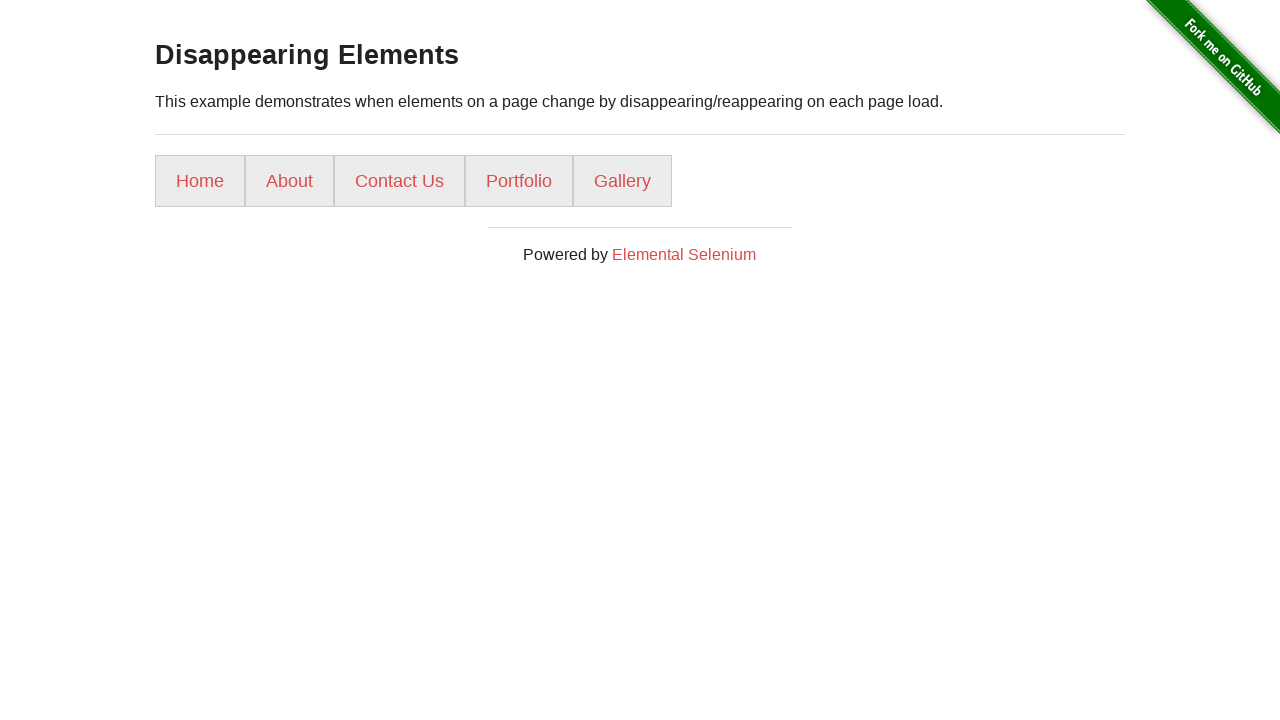

Reloaded page (attempt 1) to wait for Gallery menu button to disappear
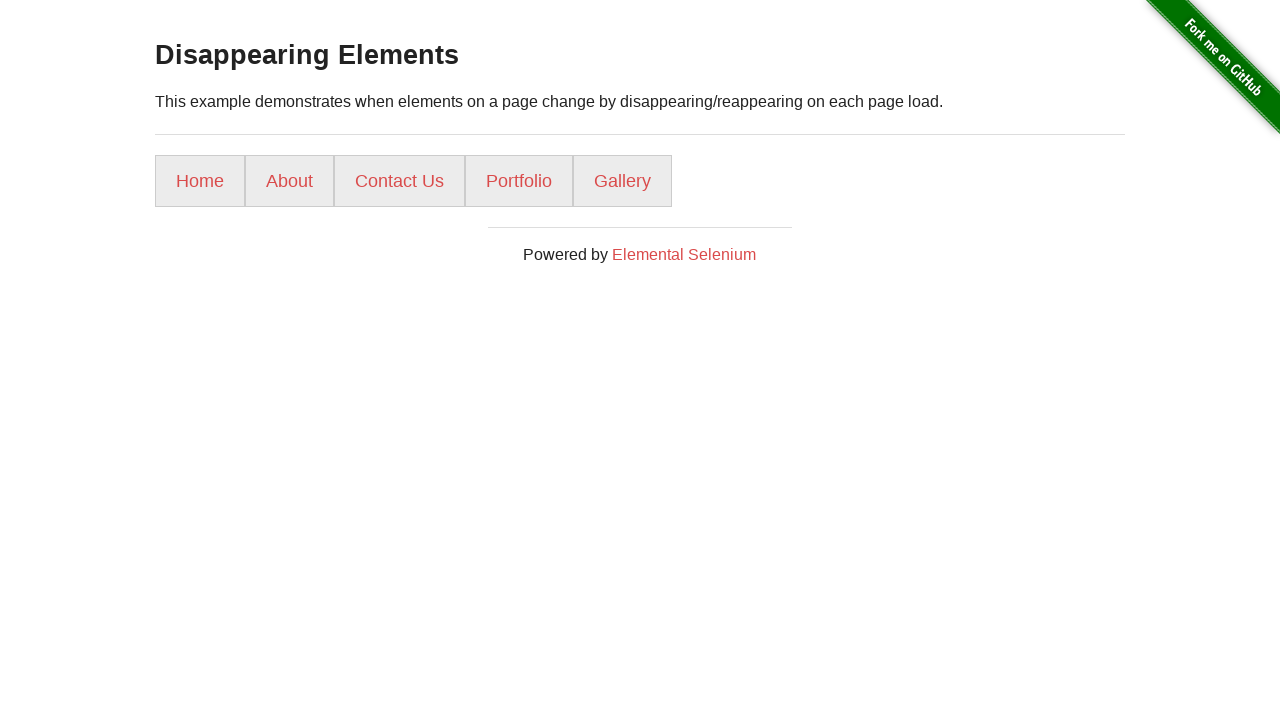

Waited for menu button list items after reload
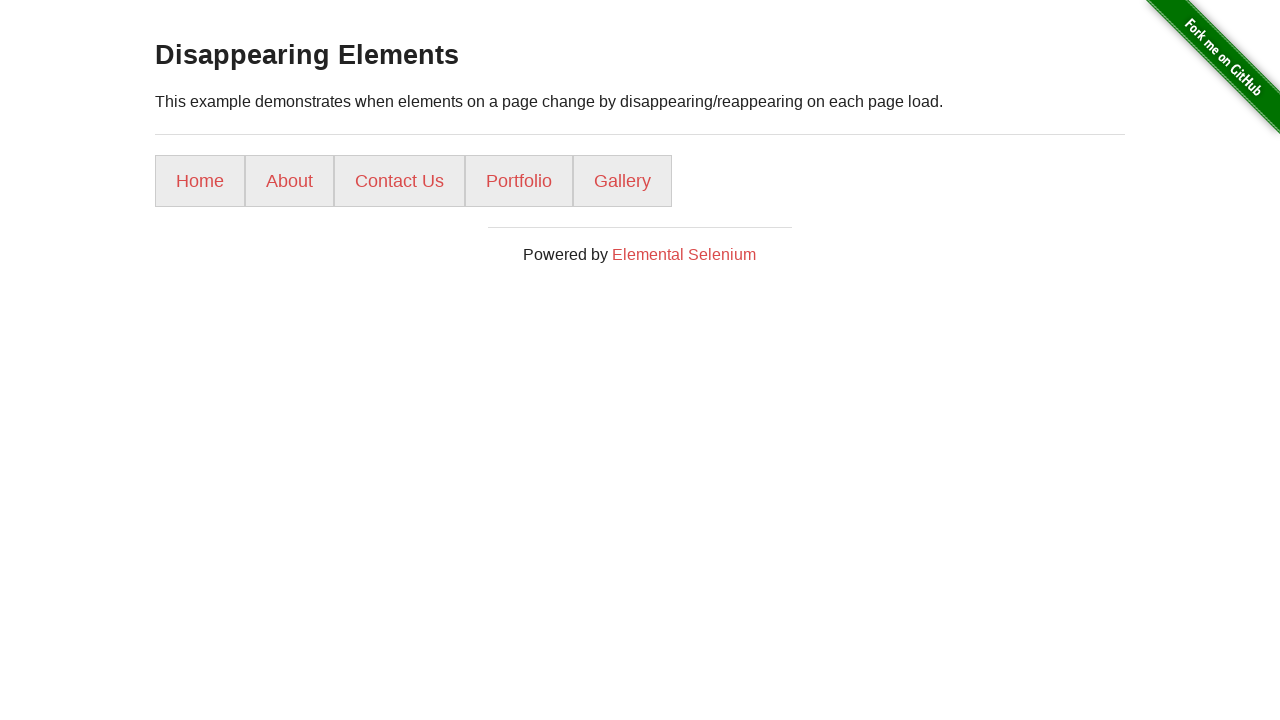

Reloaded page (attempt 2) to wait for Gallery menu button to disappear
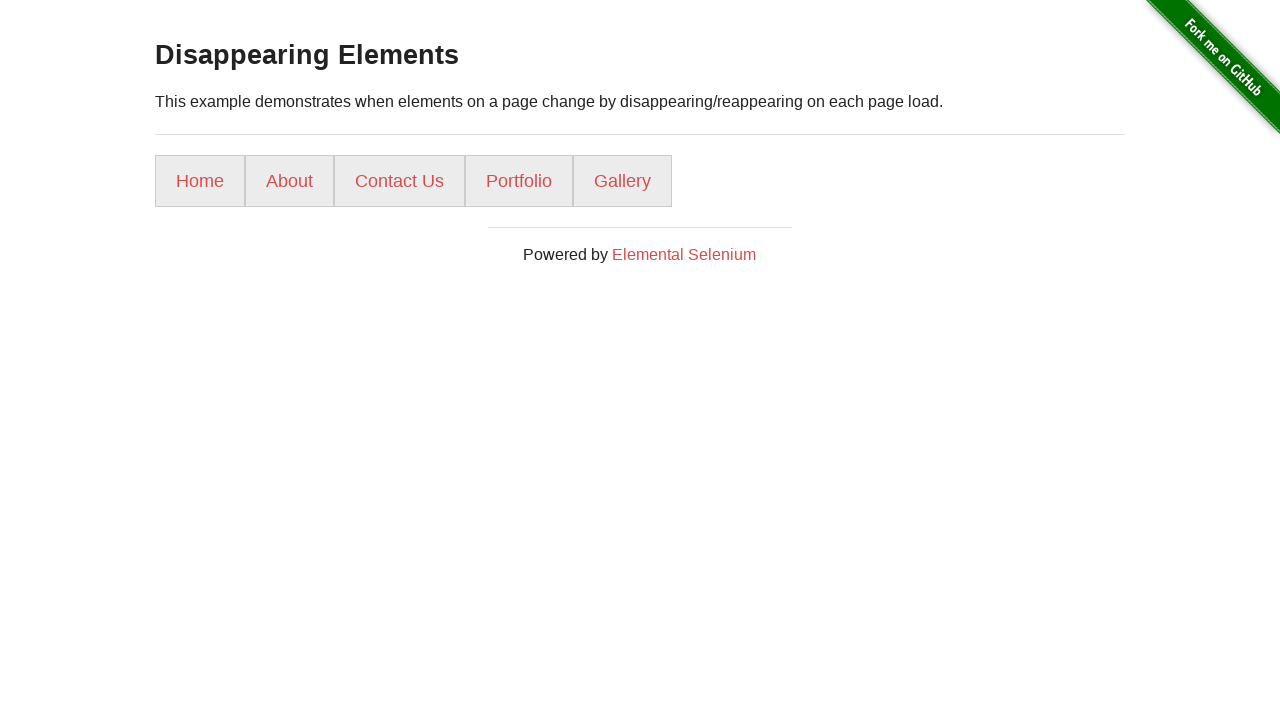

Waited for menu button list items after reload
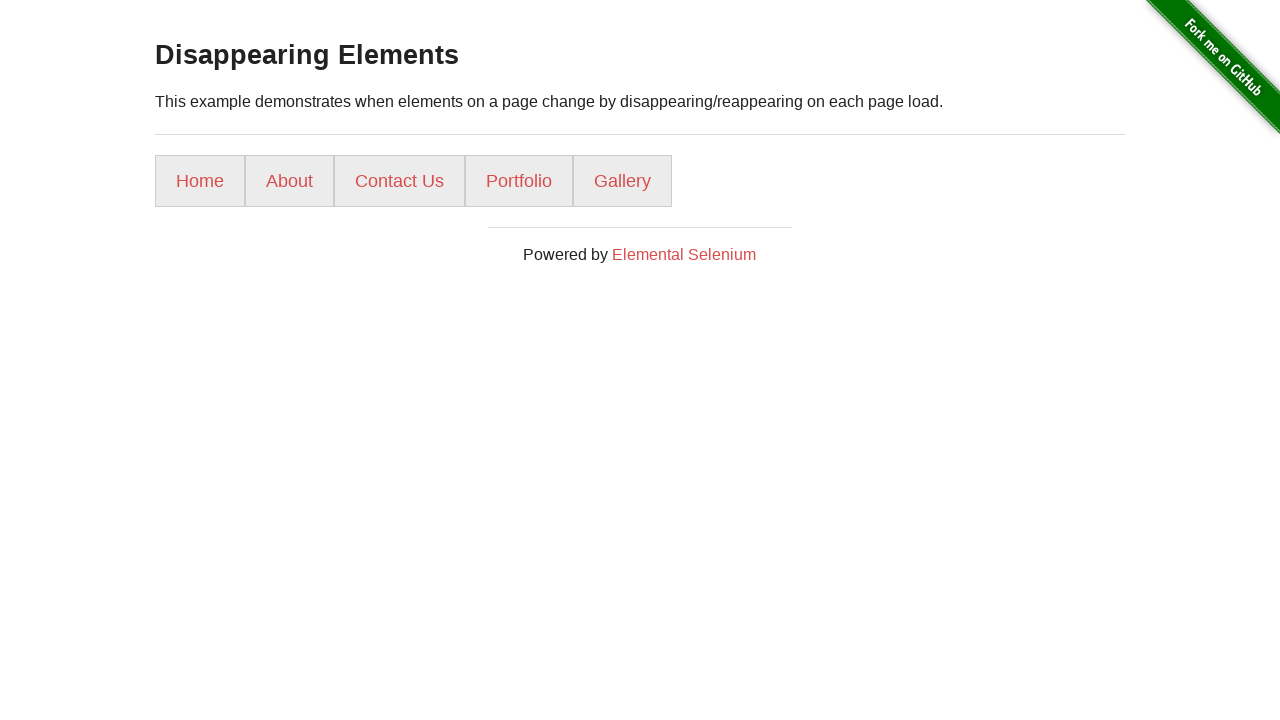

Reloaded page (attempt 3) to wait for Gallery menu button to disappear
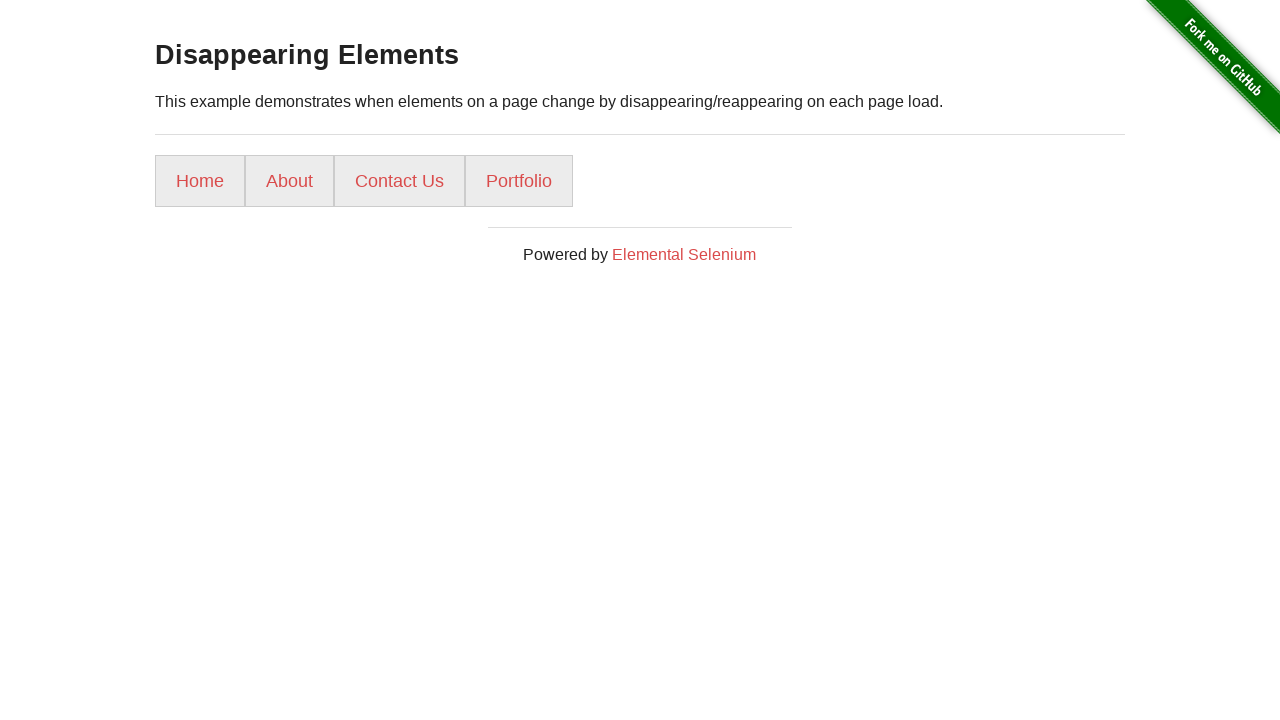

Waited for menu button list items after reload
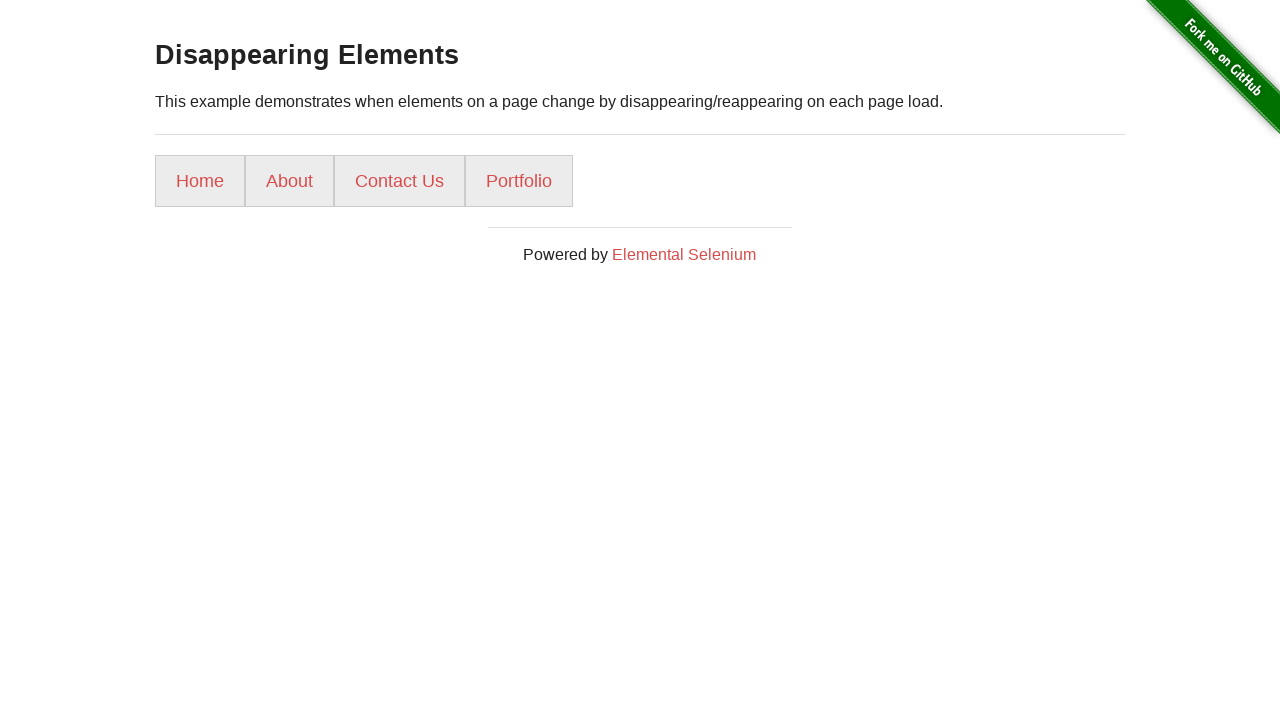

Verified Gallery menu button disappeared
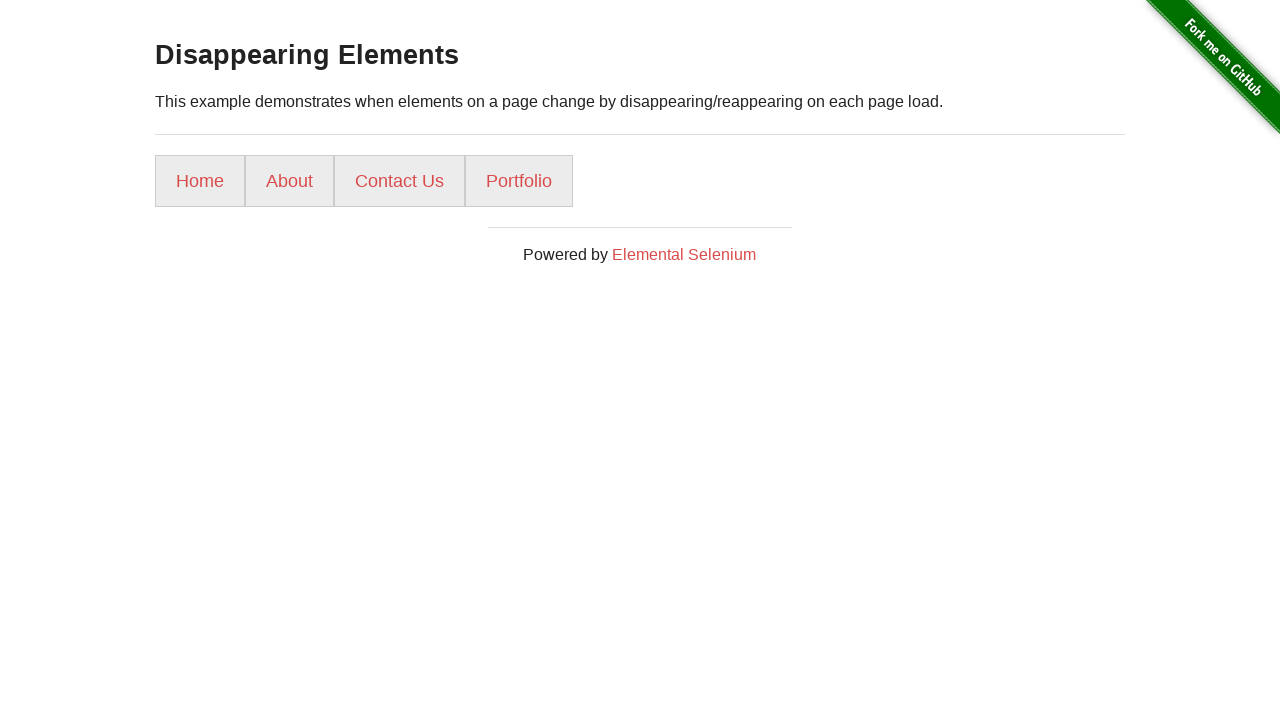

Got count of menu buttons after Gallery disappeared: 4
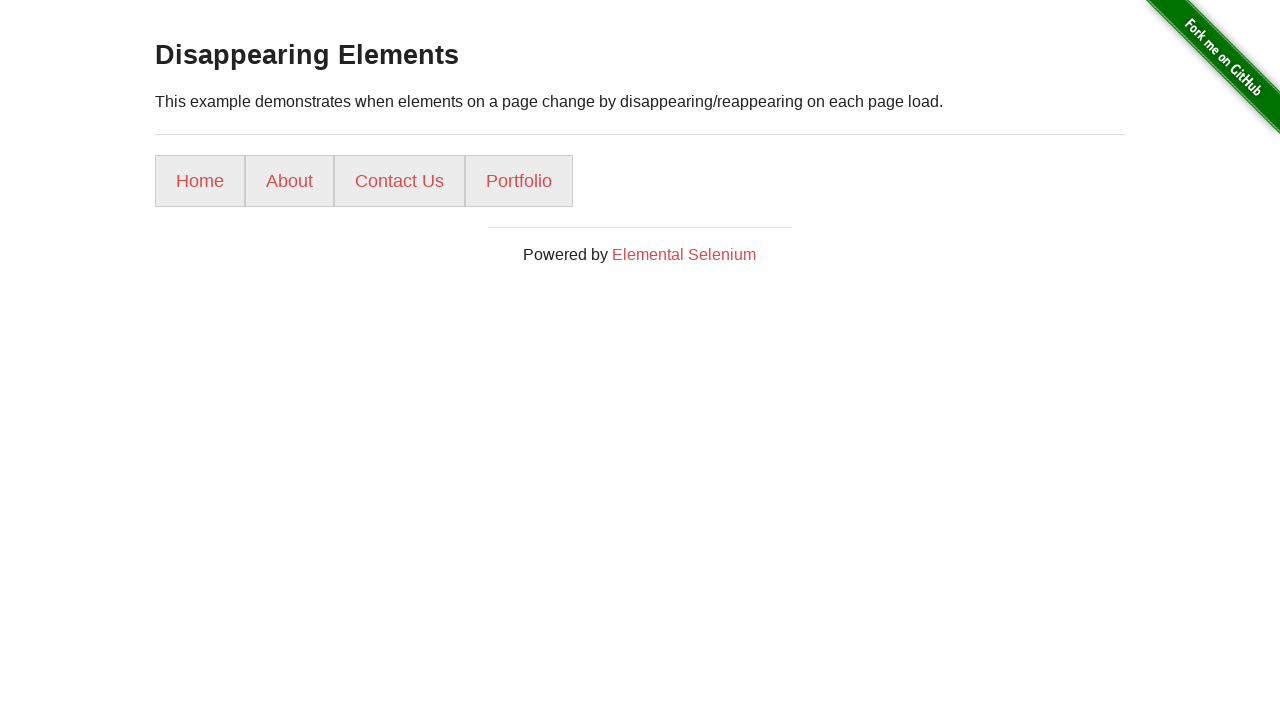

Verified total menu buttons count is less than 5
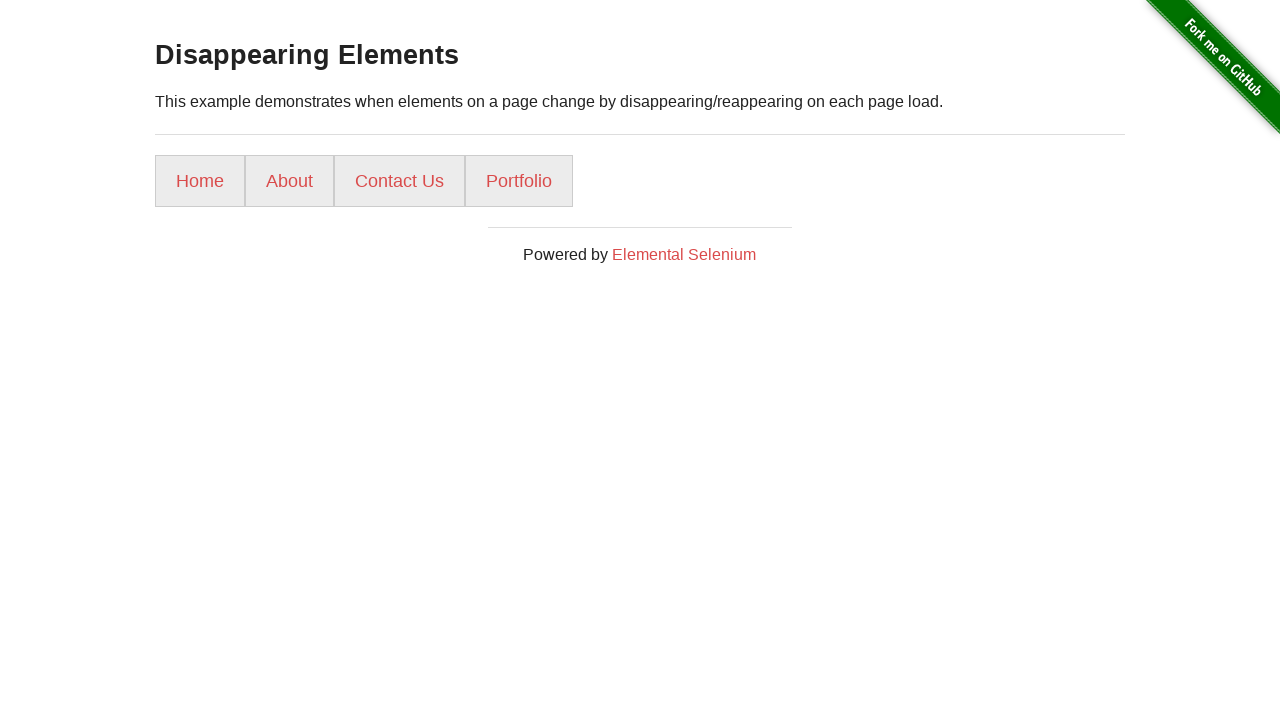

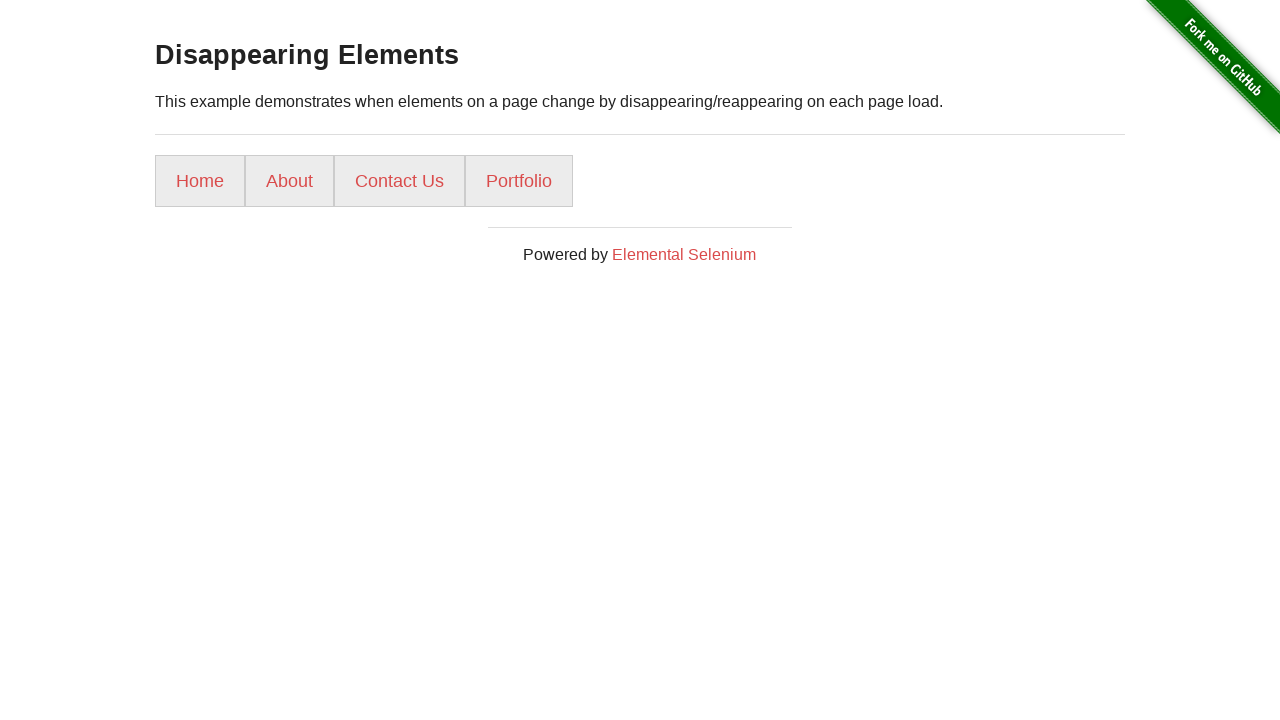